Tests multi-level menu navigation by hovering over menu items to reveal nested submenus

Starting URL: https://demoqa.com/menu/

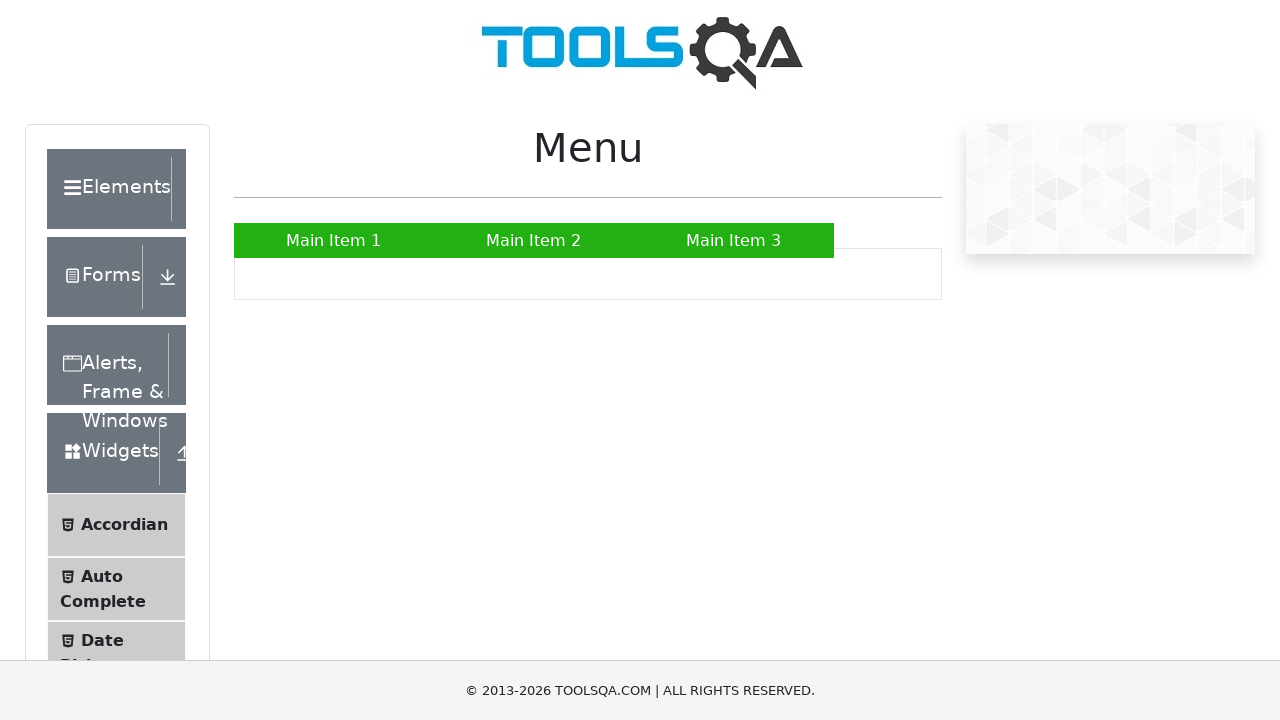

Hovered over Main Item 2 to reveal submenu at (534, 240) on xpath=//a[text()='Main Item 2']
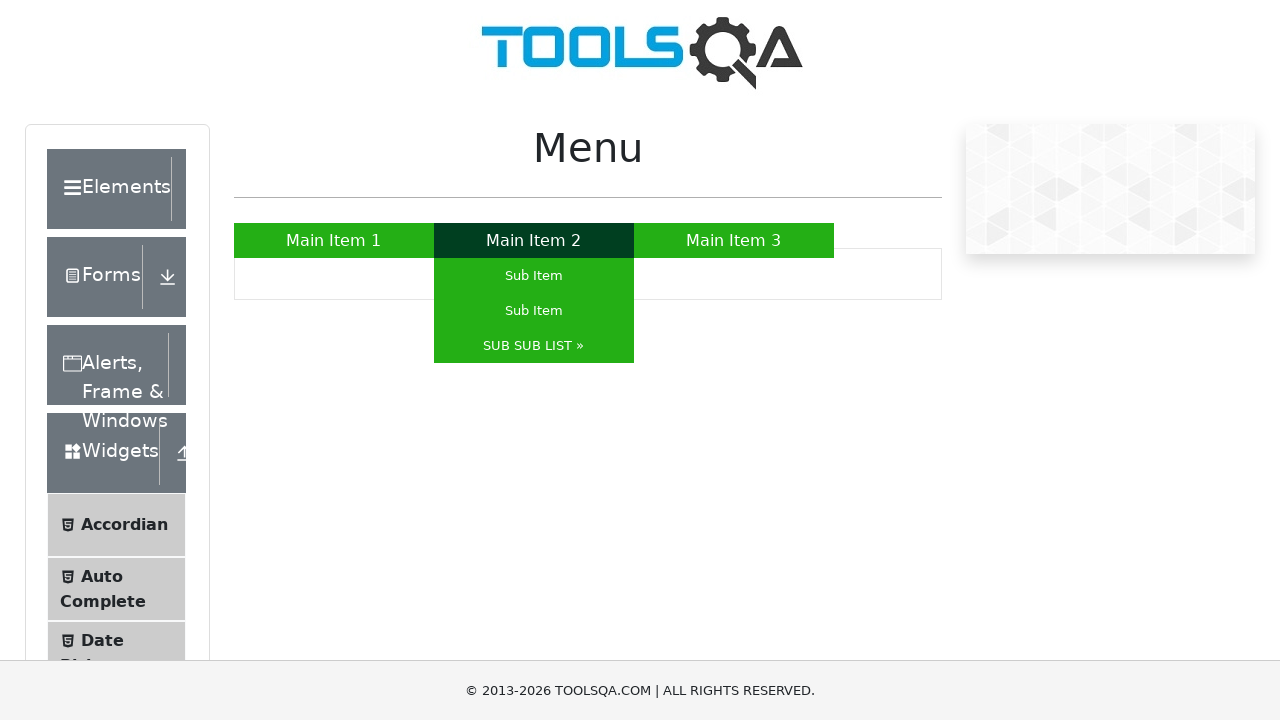

Hovered over SUB SUB LIST to reveal nested submenu at (534, 346) on xpath=//a[text()='SUB SUB LIST »']
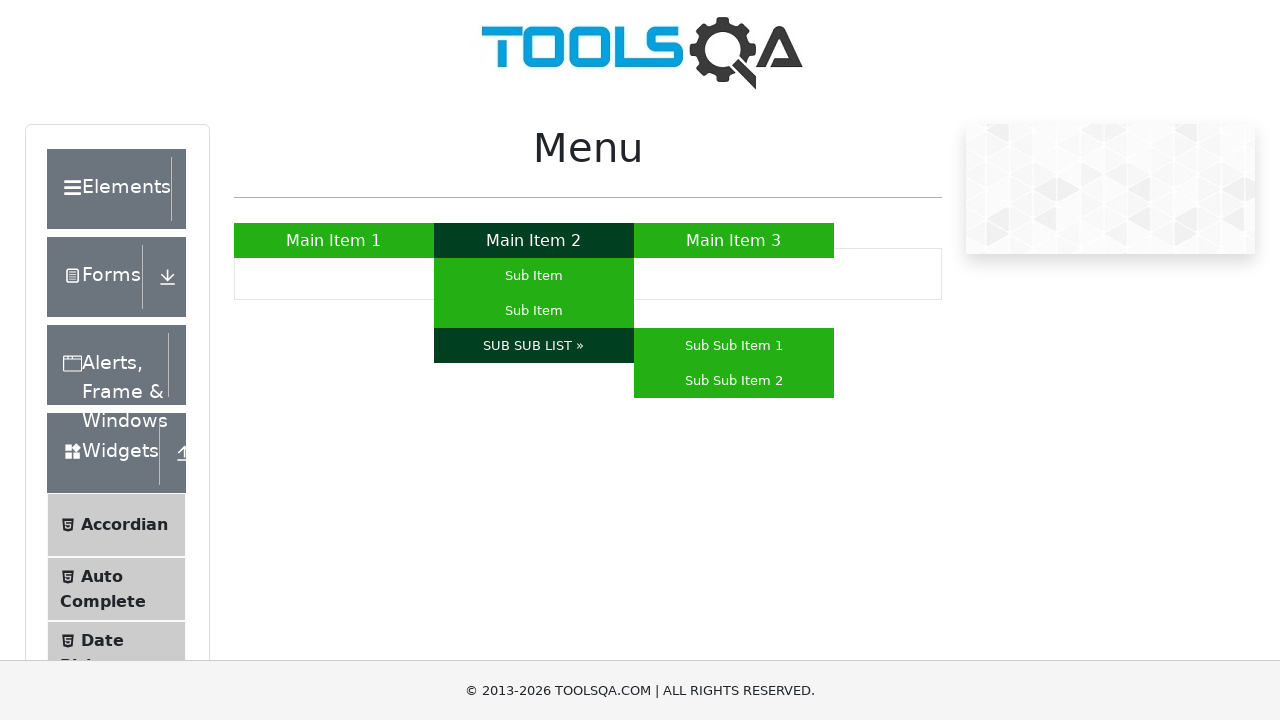

Hovered over Sub Sub Item 1 at (734, 346) on xpath=//a[text()='Sub Sub Item 1']
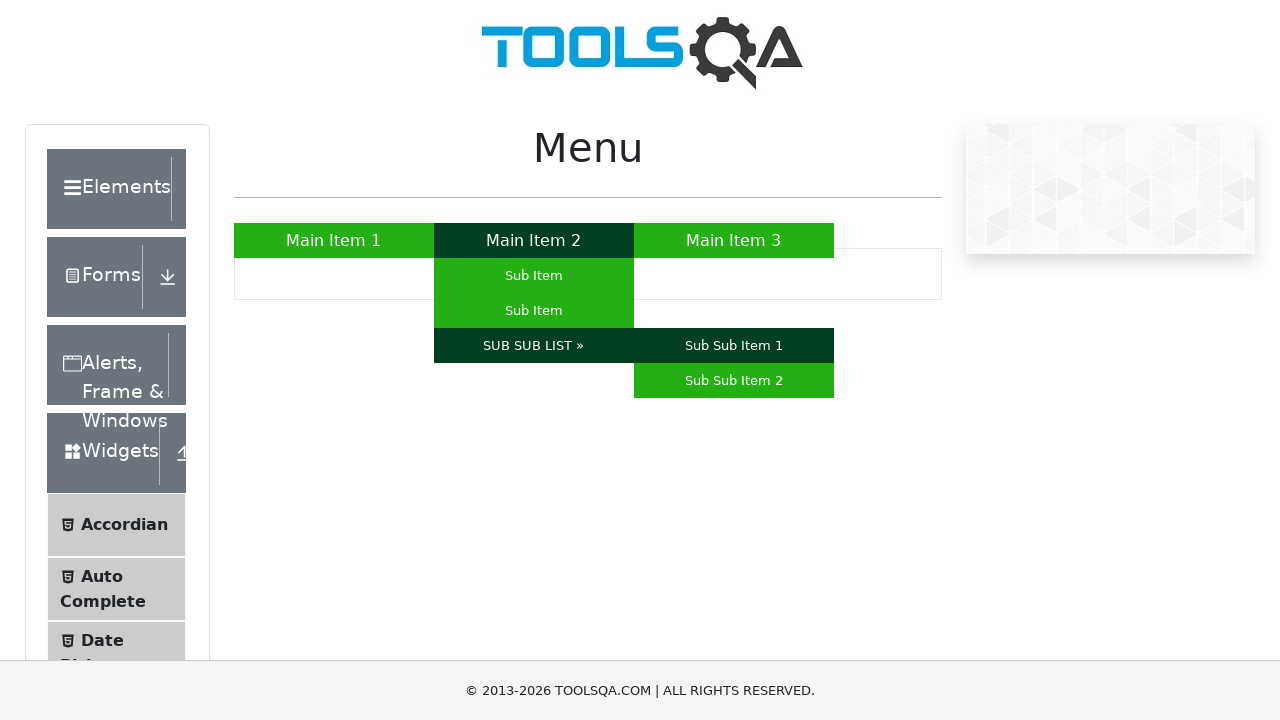

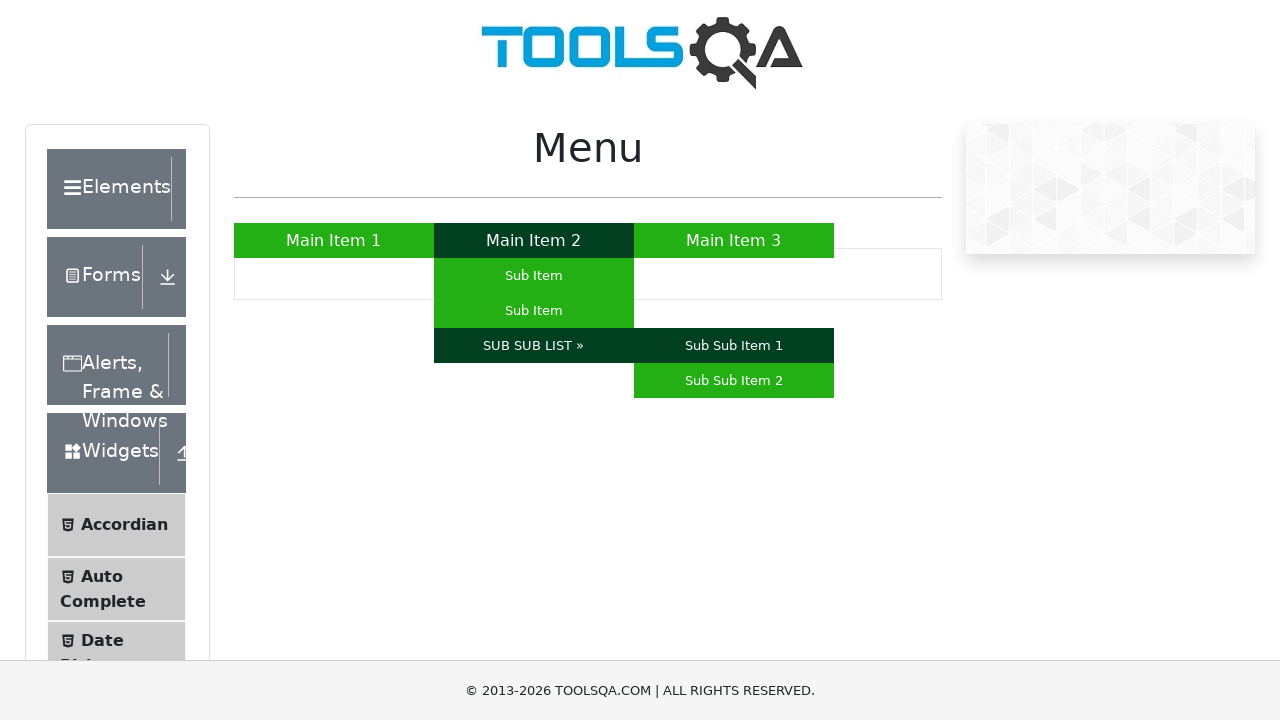